Tests that clicking the Due column header twice sorts the numeric values in descending order.

Starting URL: http://the-internet.herokuapp.com/tables

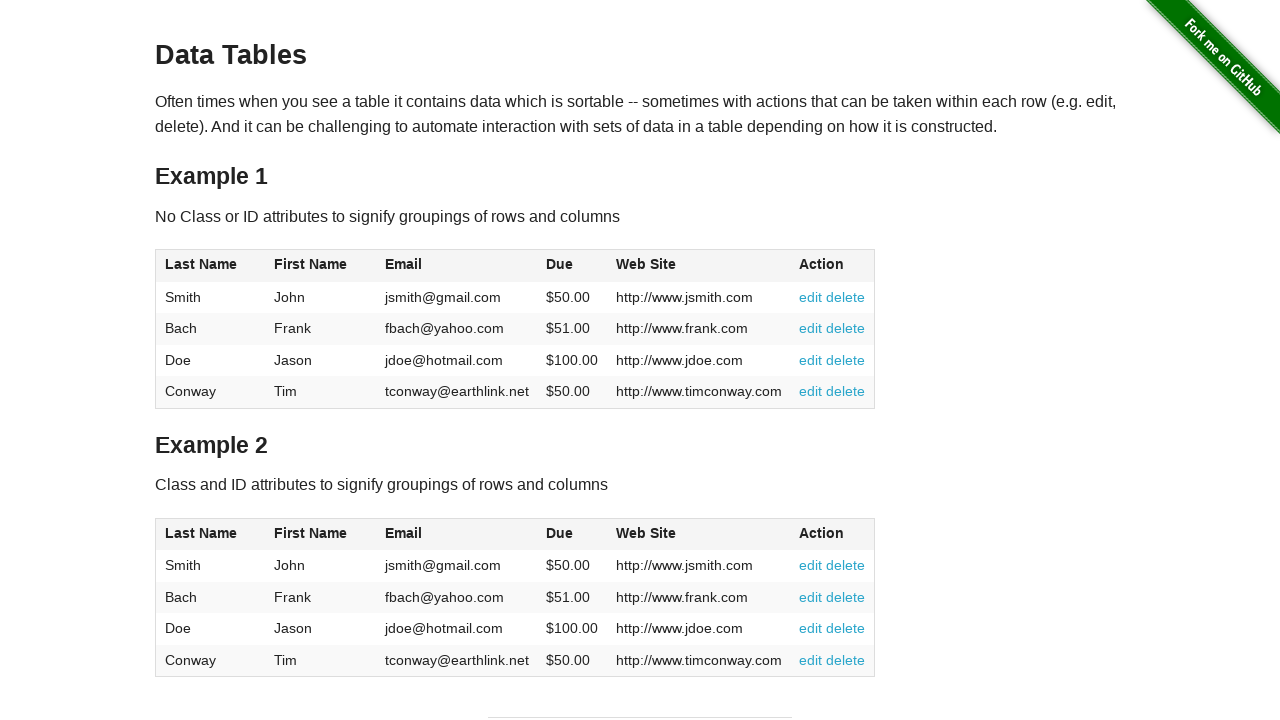

Clicked Due column header first time for ascending sort at (572, 266) on #table1 thead tr th:nth-of-type(4)
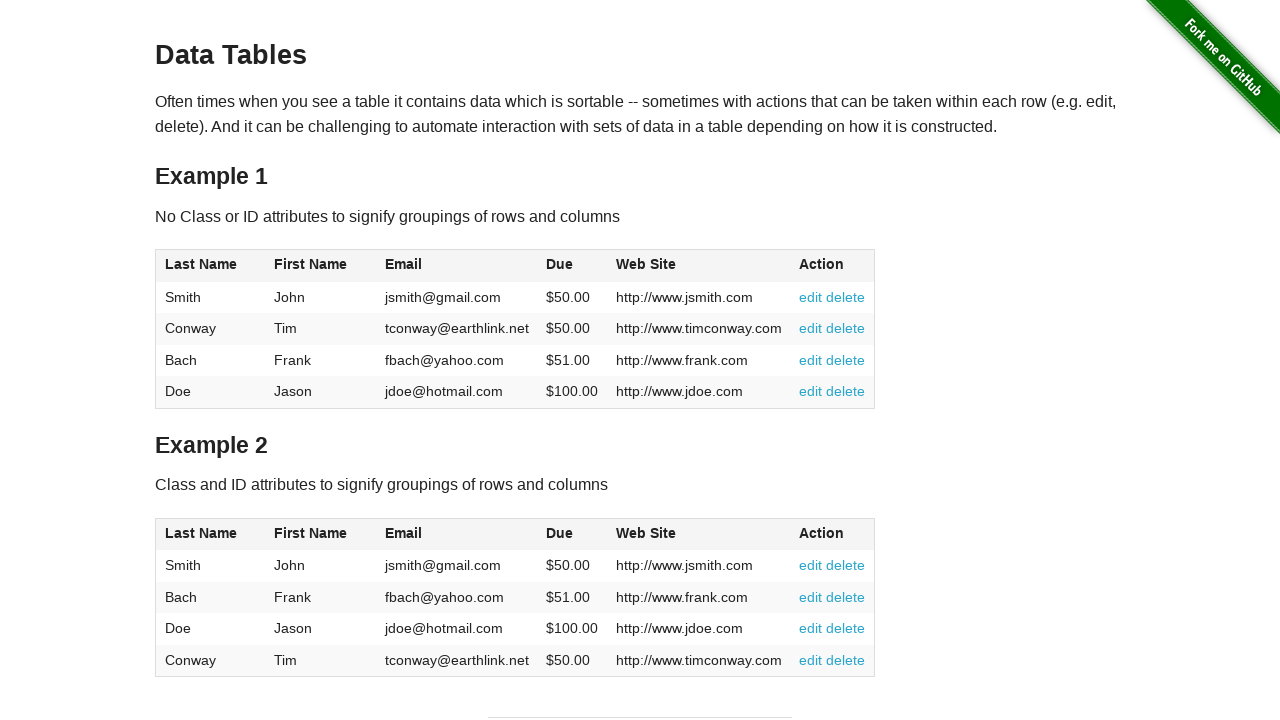

Clicked Due column header second time for descending sort at (572, 266) on #table1 thead tr th:nth-of-type(4)
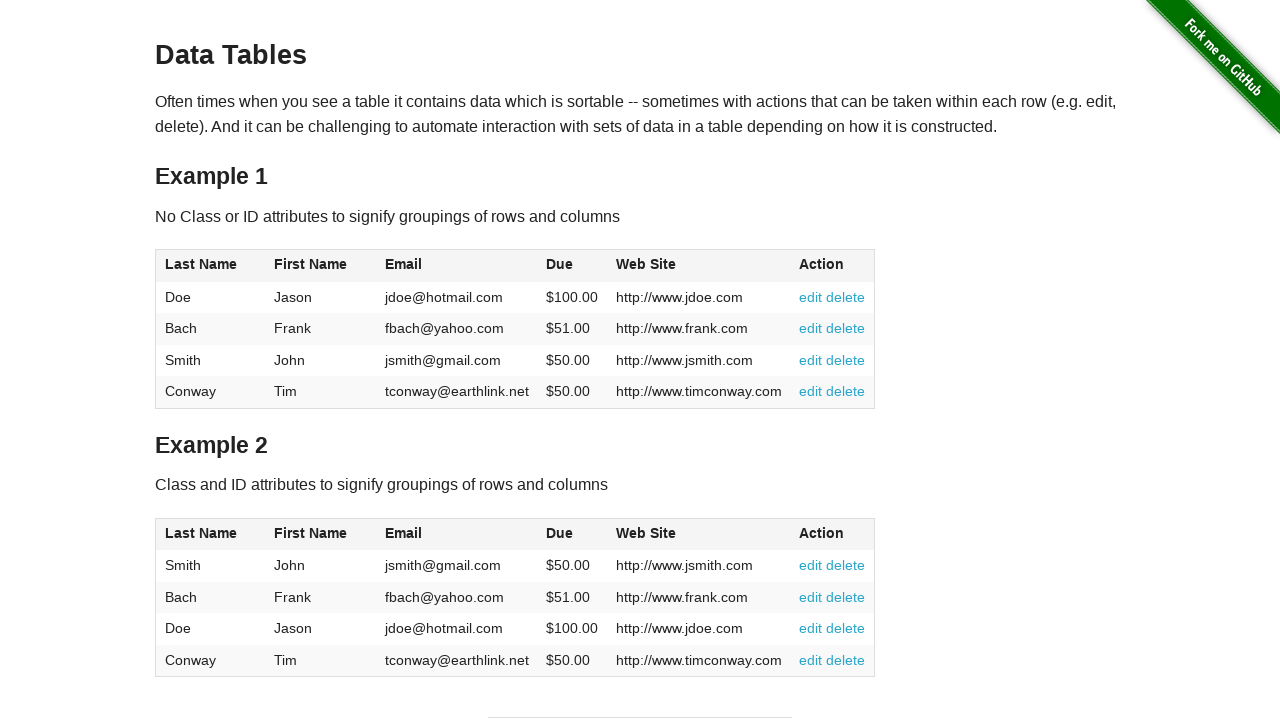

Due column cells loaded and visible
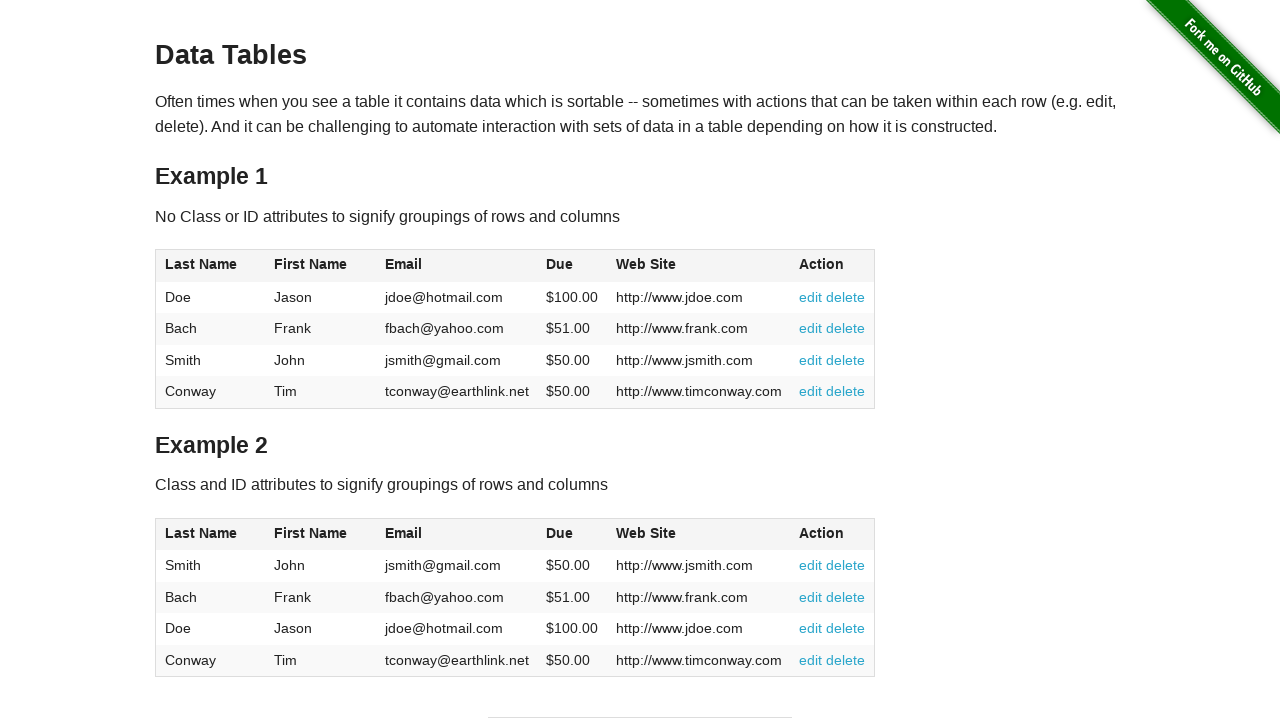

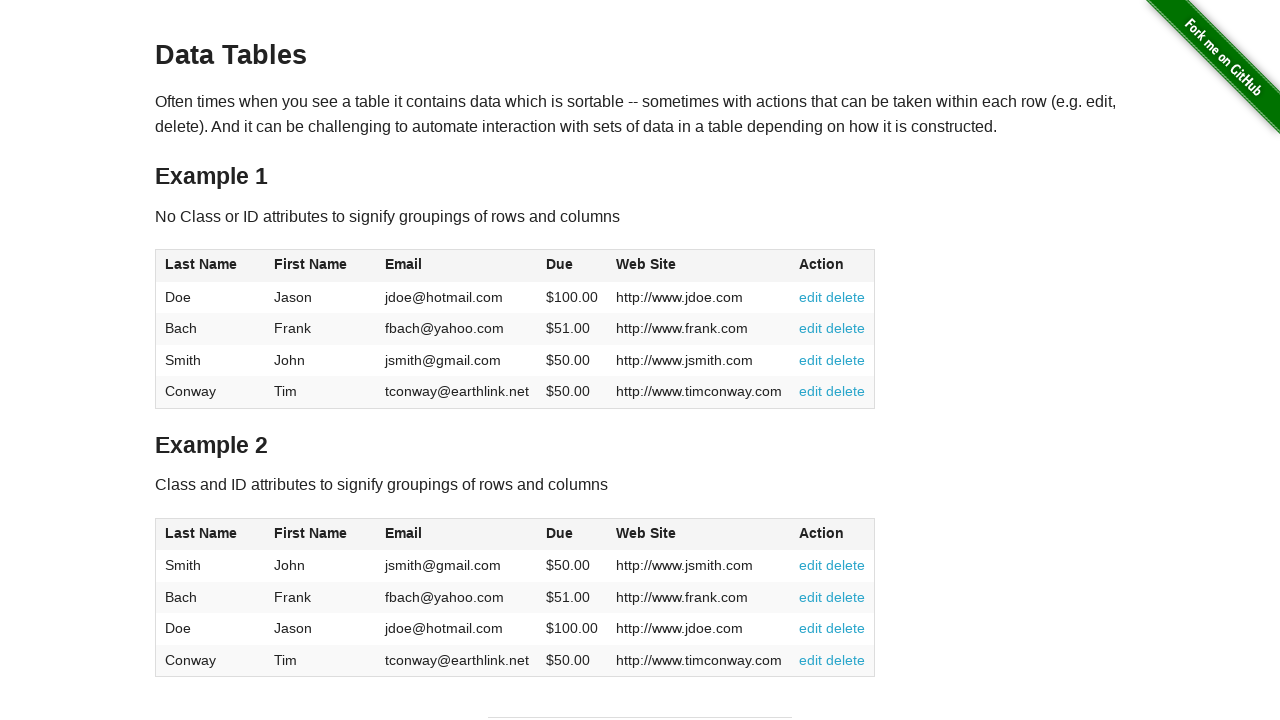